Tests basic browser window manipulation by maximizing, entering fullscreen mode, pressing ESC key, and resizing the browser window to specific dimensions on the Educastic website.

Starting URL: https://www.educastic.com/

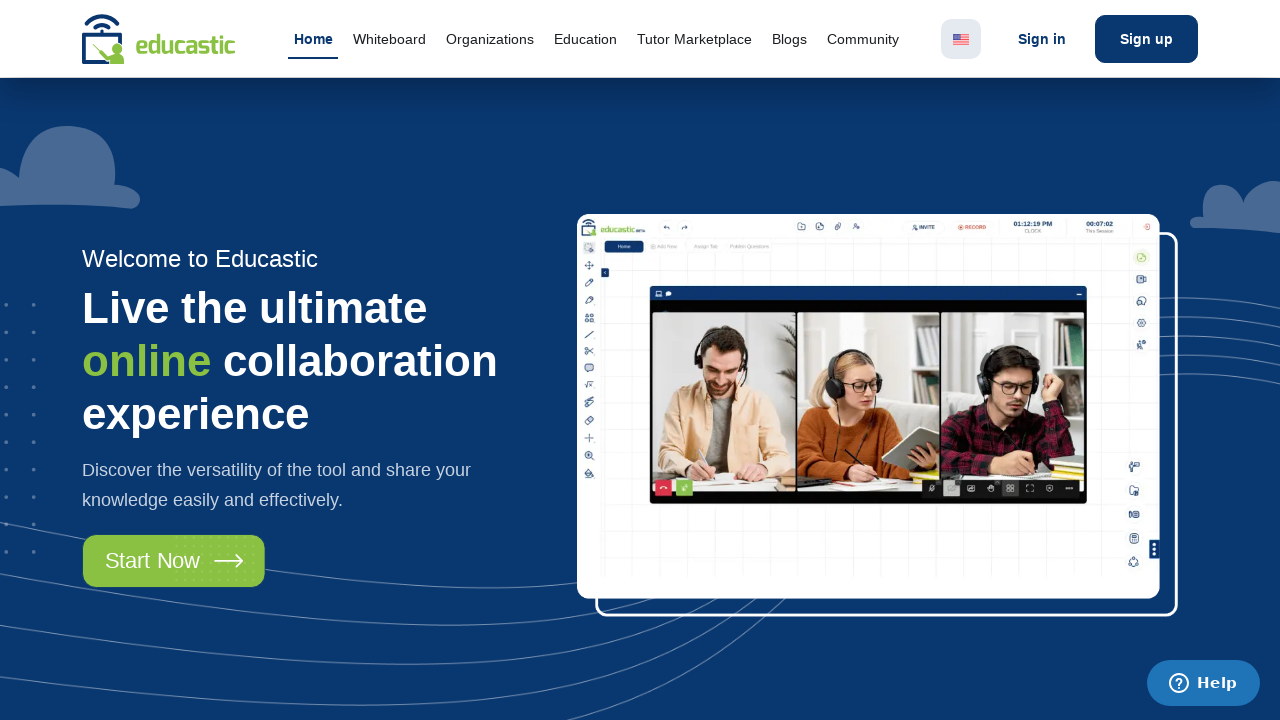

Set viewport to 1920x1080 (maximized window)
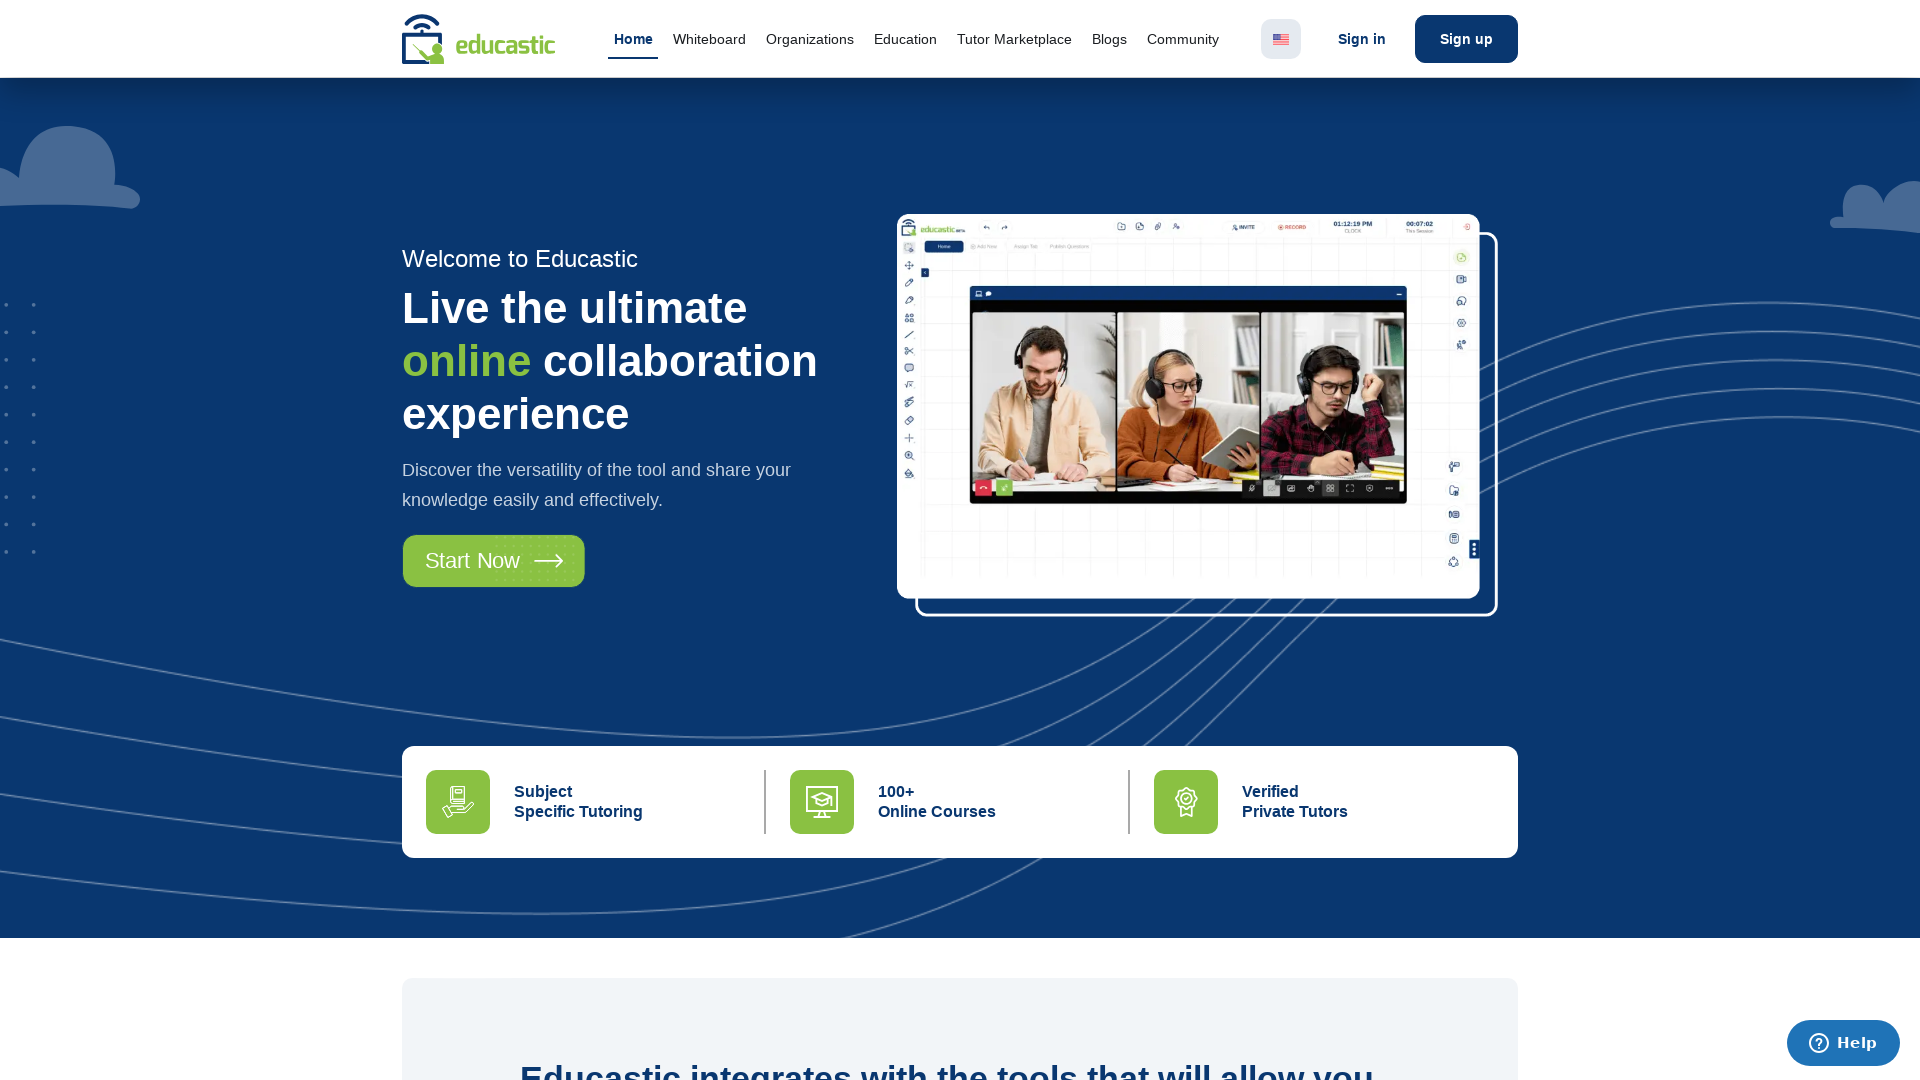

Waited for page to reach domcontentloaded state
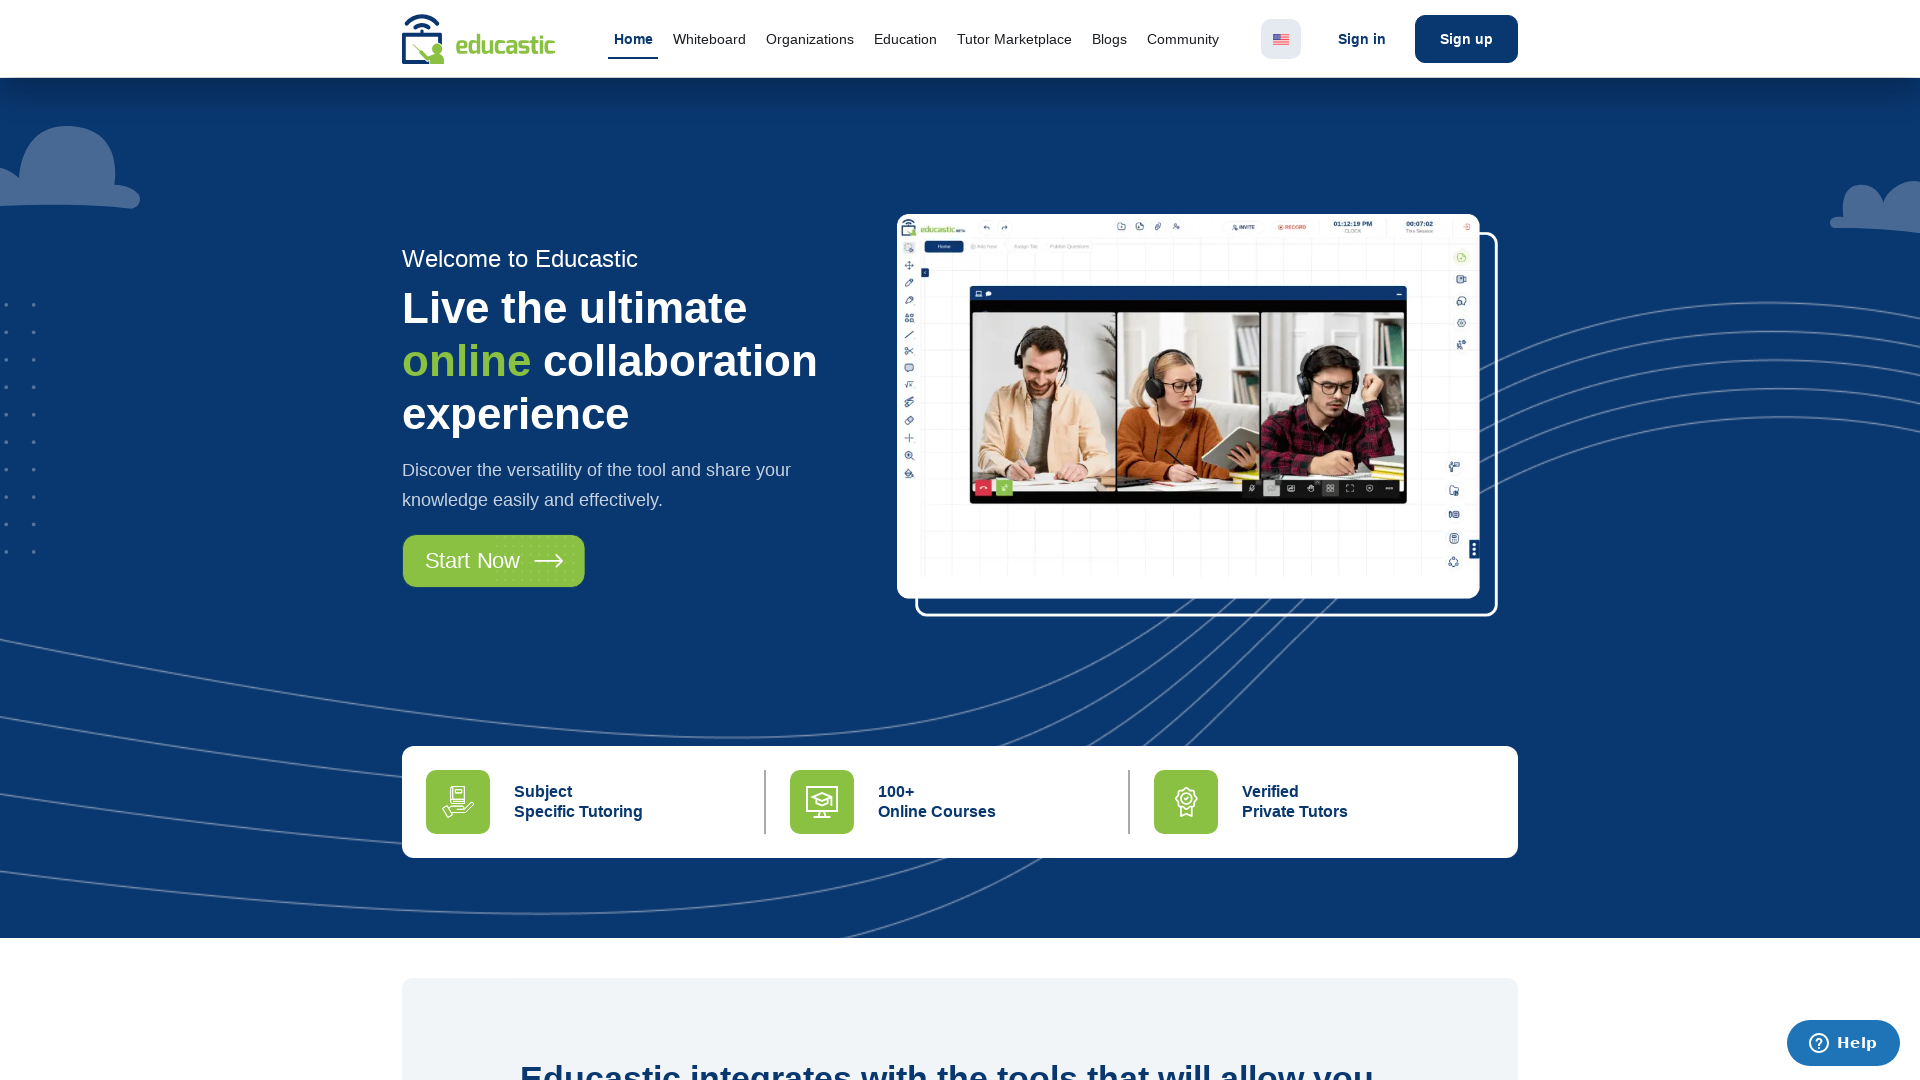

Waited 2 seconds for page to fully render
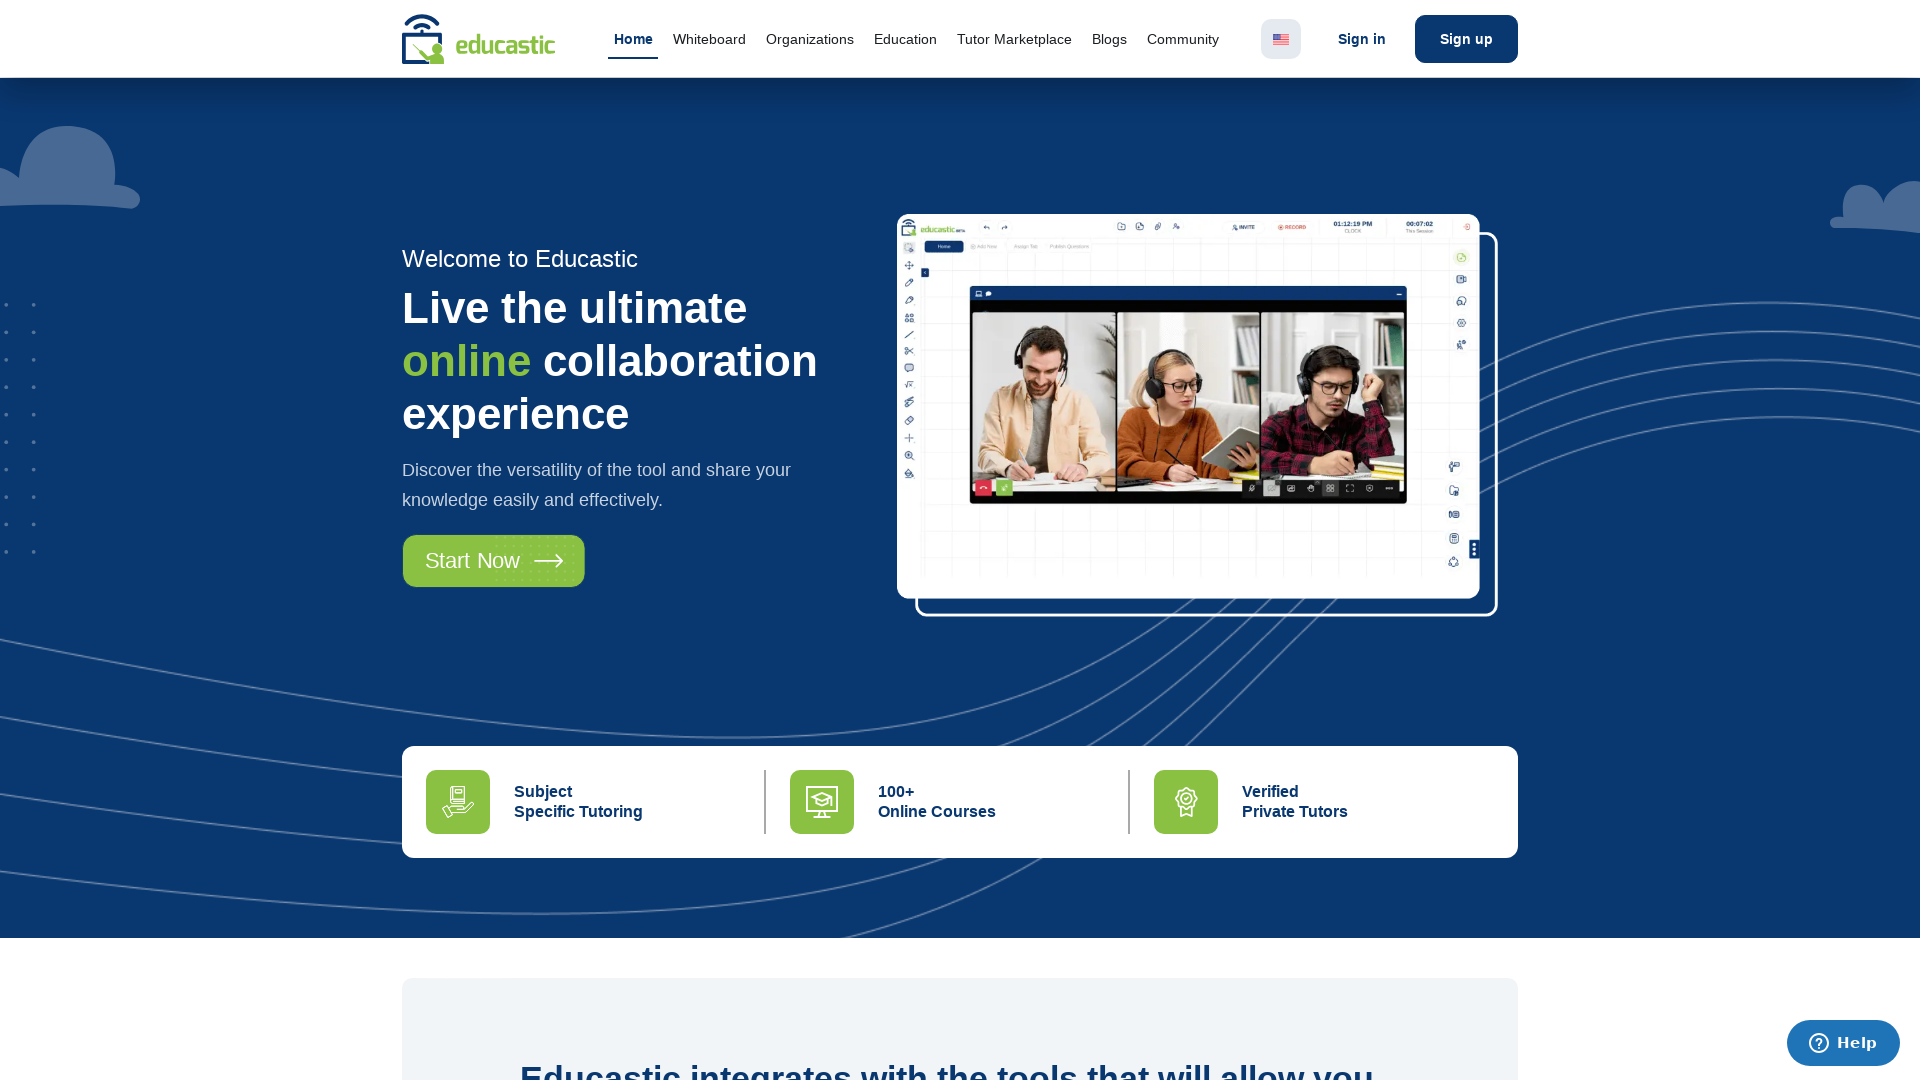

Pressed ESC key to dismiss popups or exit fullscreen
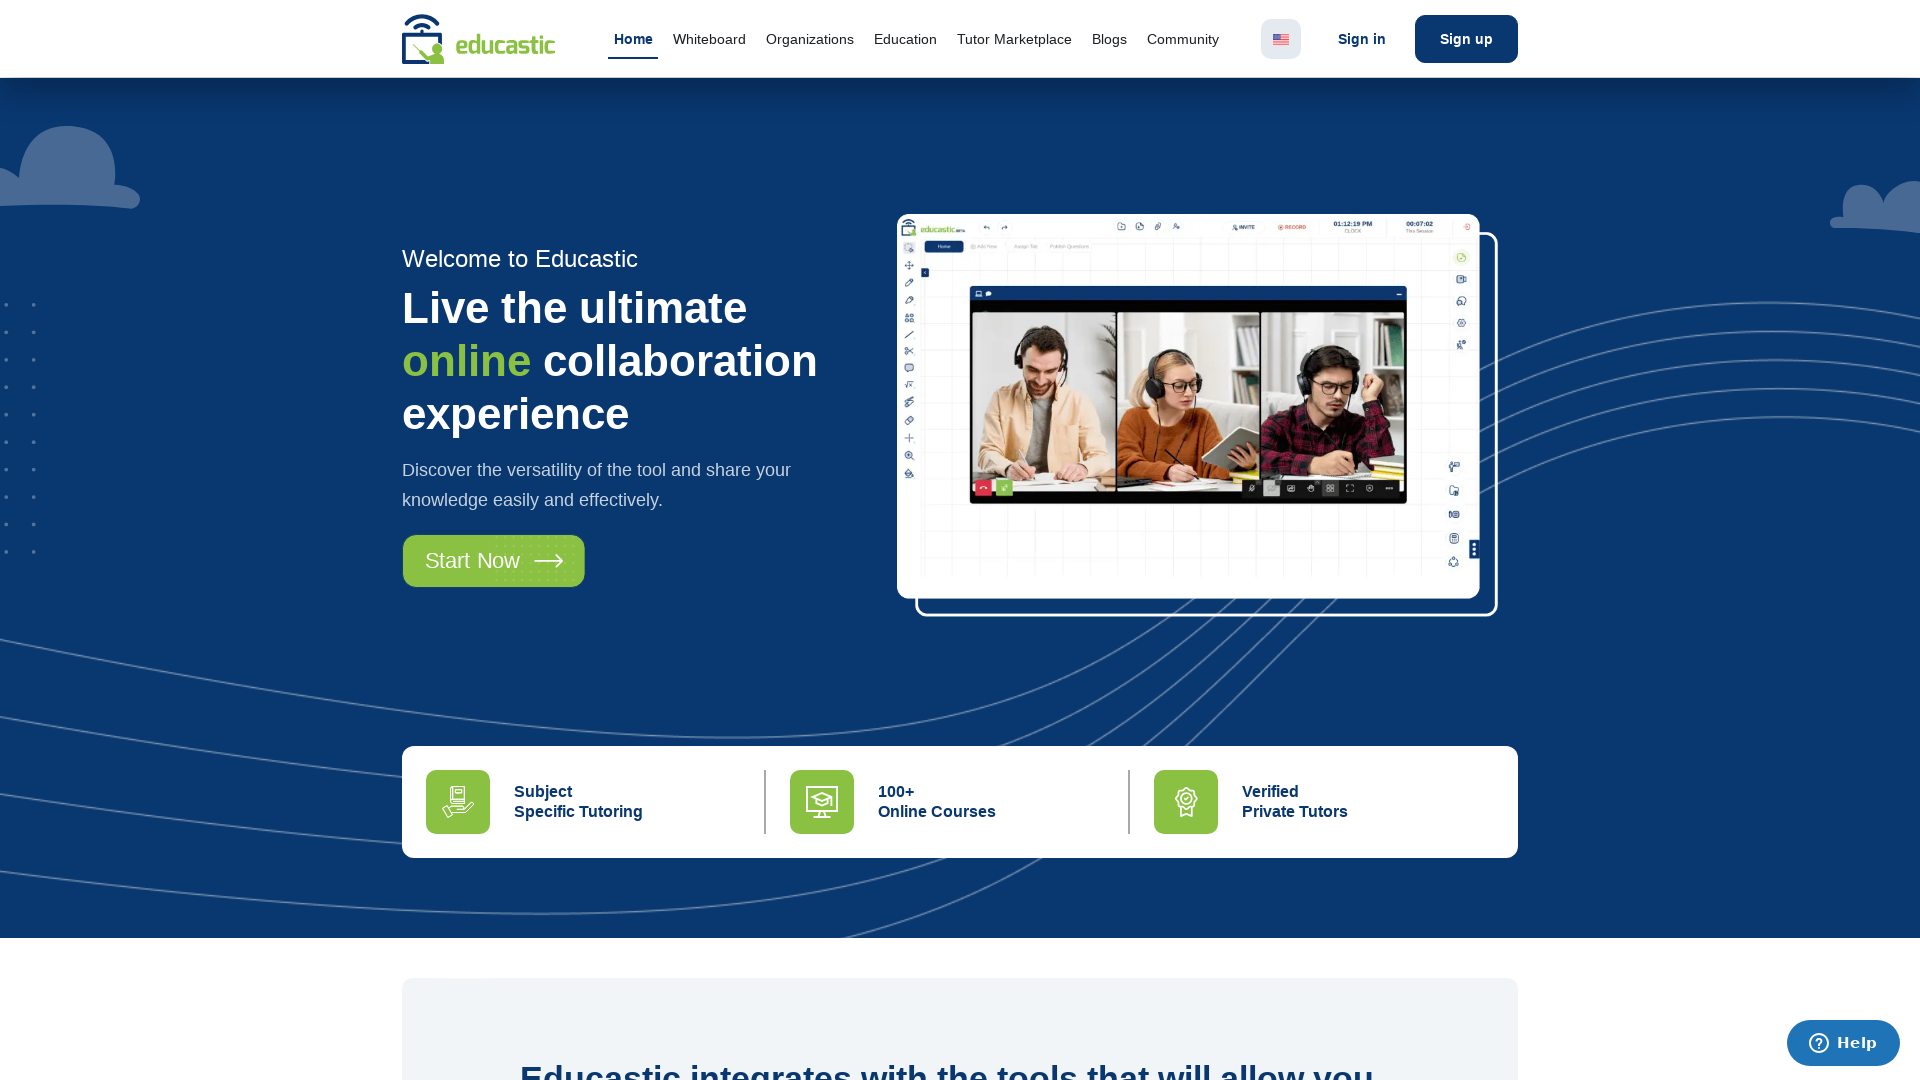

Waited 2 seconds after pressing ESC
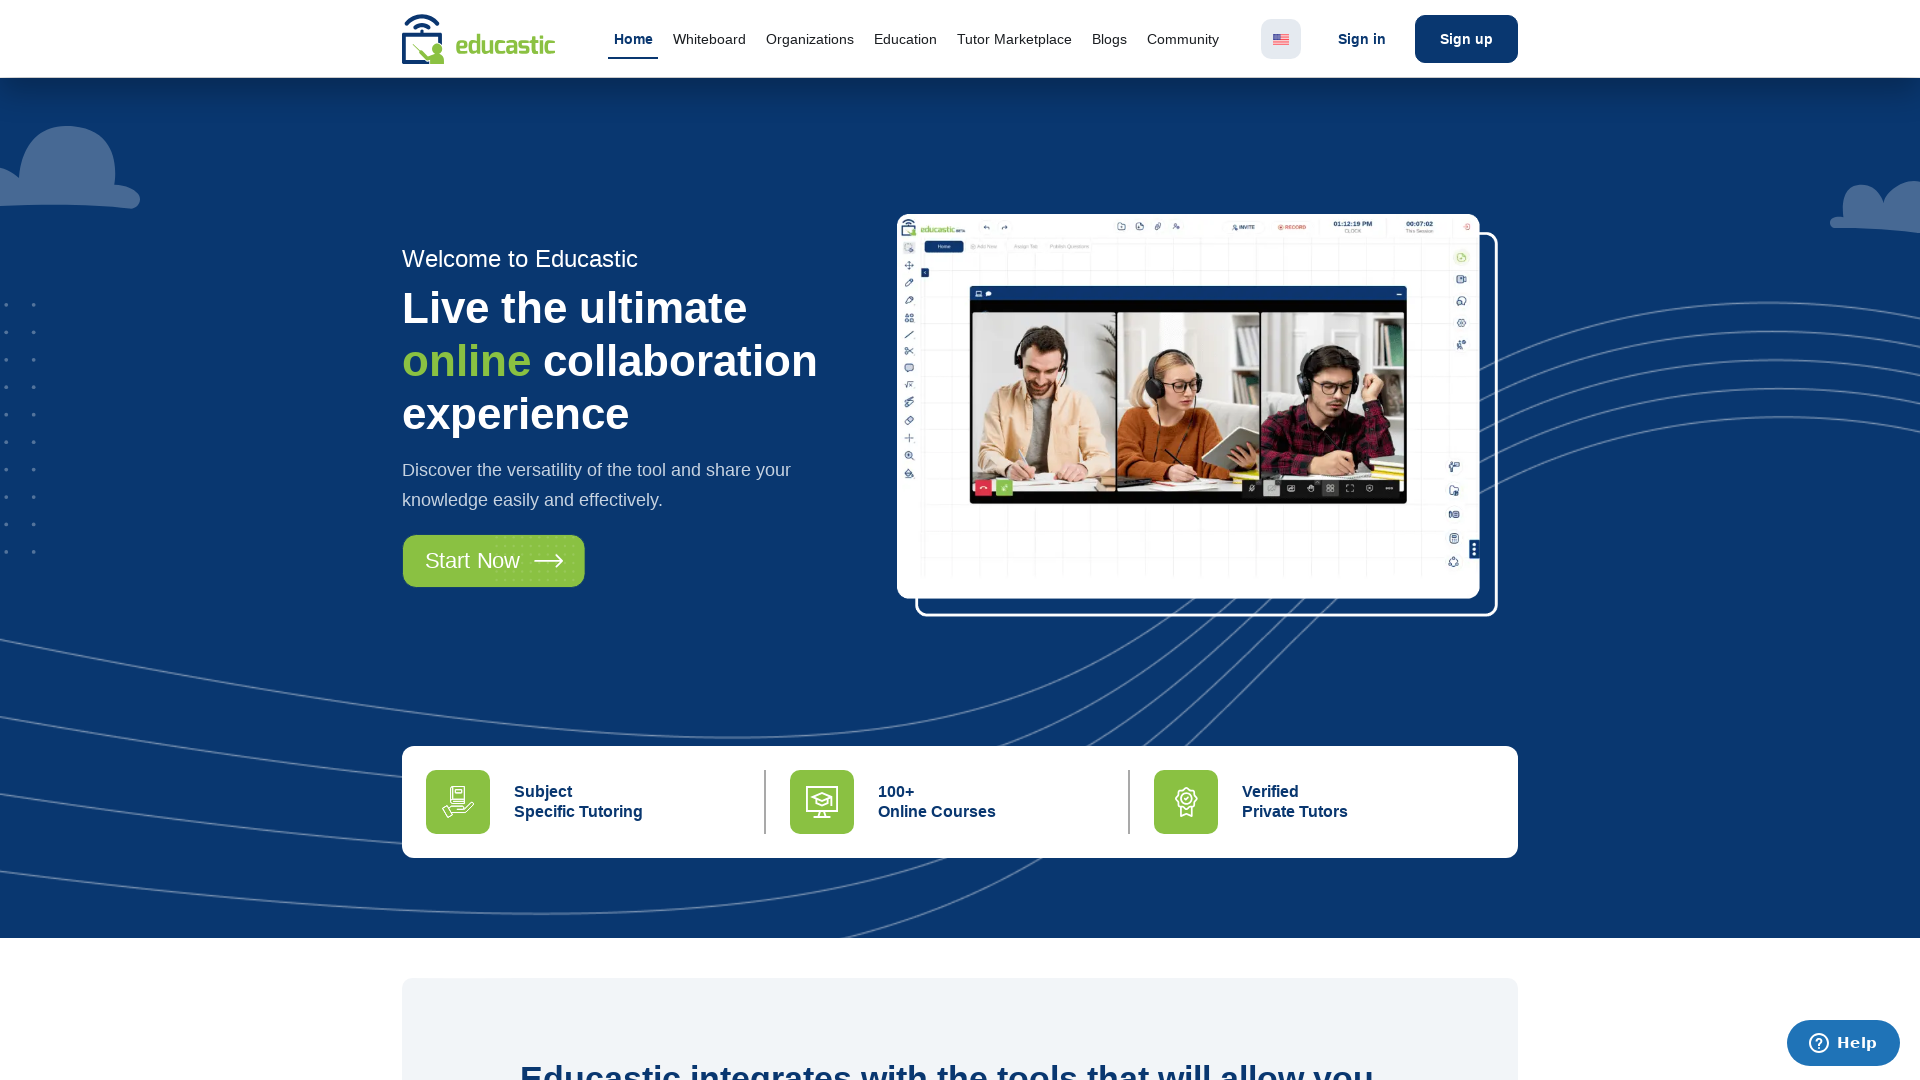

Resized viewport to 400x800 (mobile dimensions)
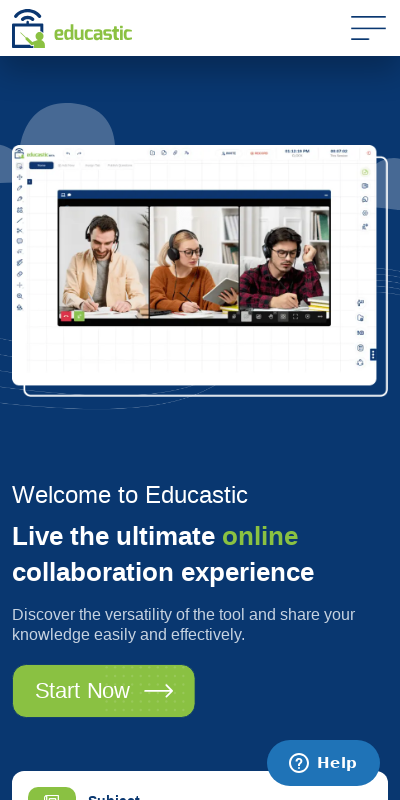

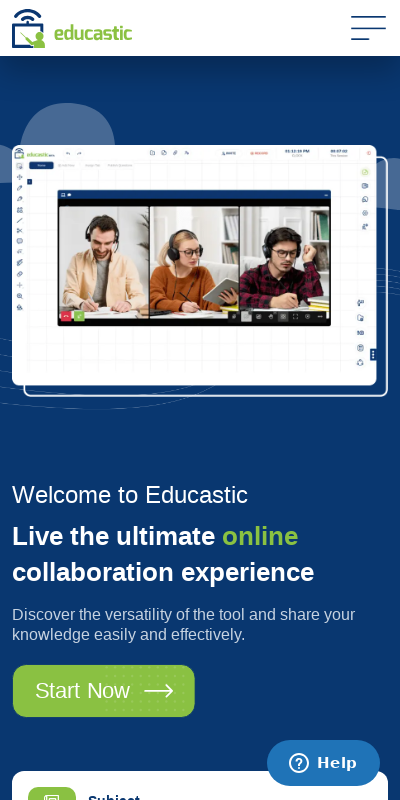